Tests auto-suggestive dropdown functionality by typing "ind" in the search field and selecting "India" from the suggestions

Starting URL: https://rahulshettyacademy.com/dropdownsPractise/

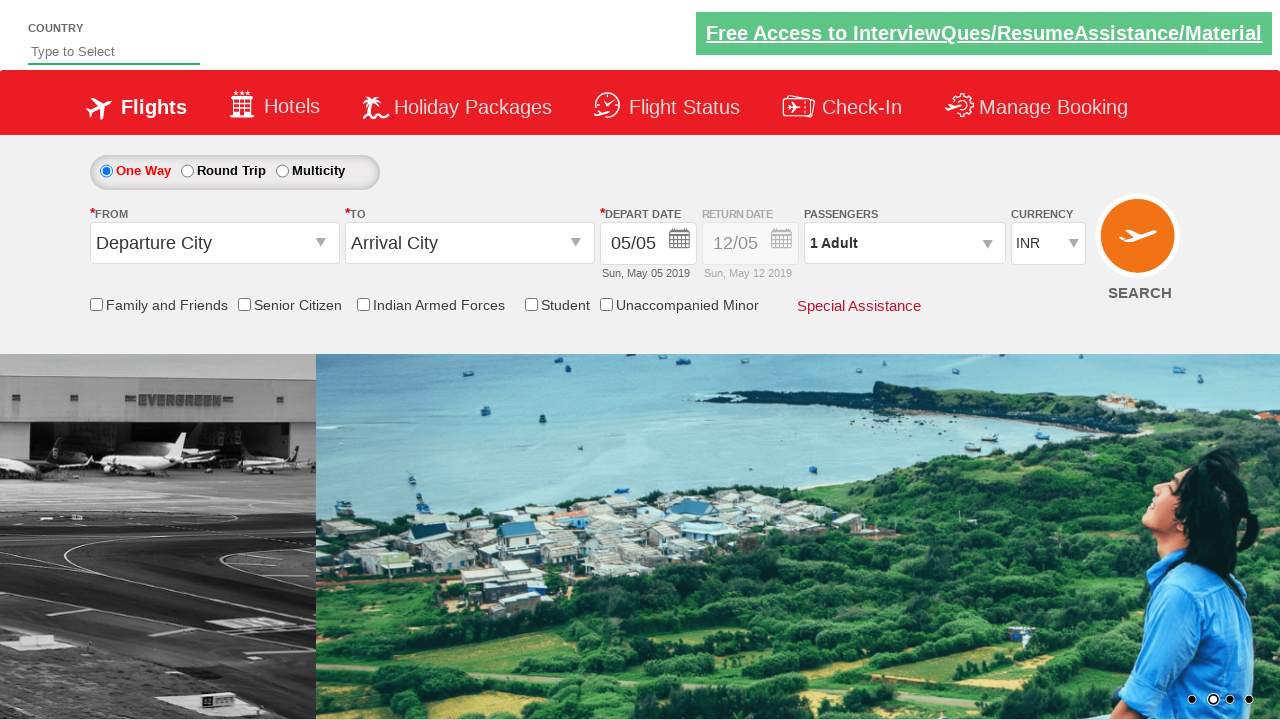

Typed 'ind' in the autosuggest field on #autosuggest
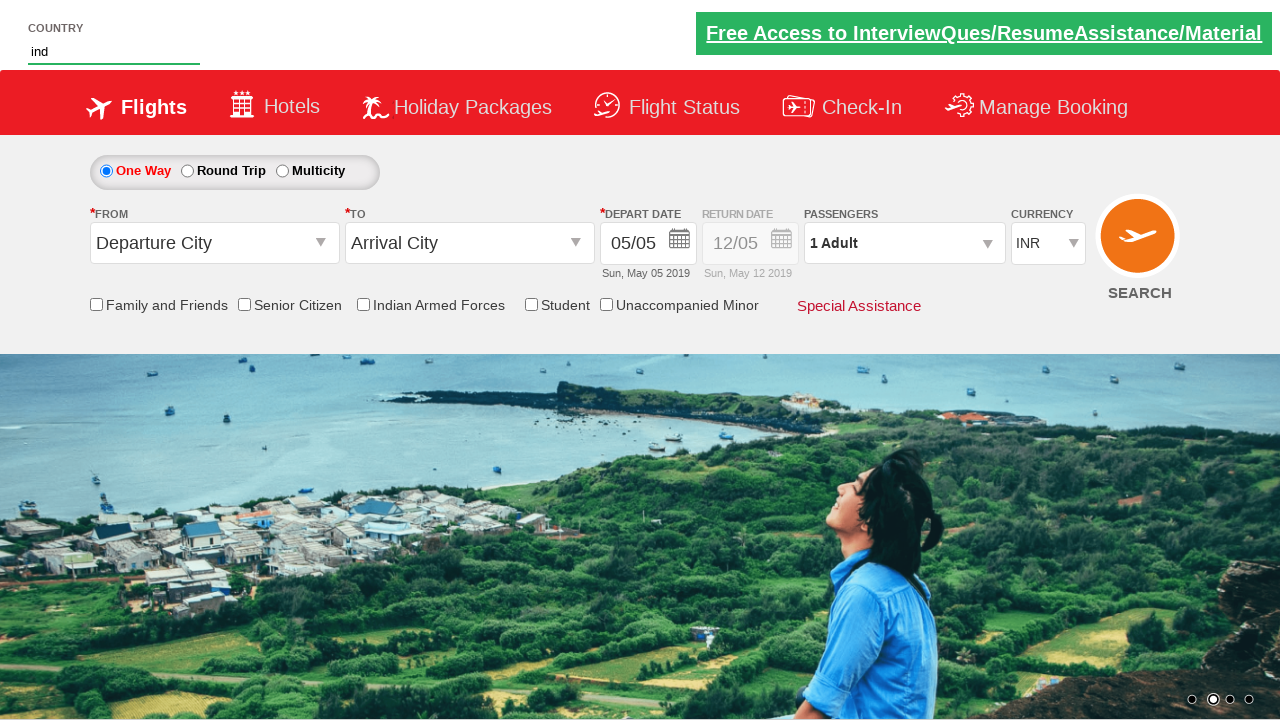

Auto-suggestive dropdown appeared with suggestions
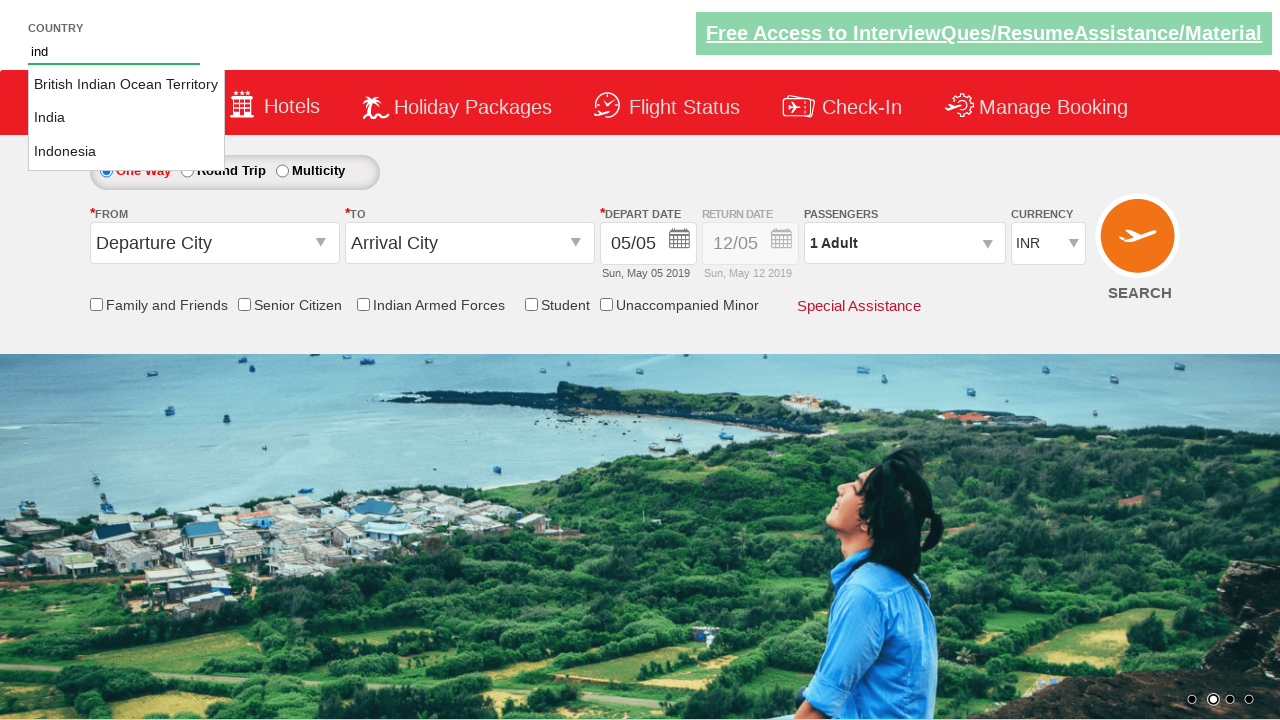

Selected 'India' from the auto-suggestive dropdown
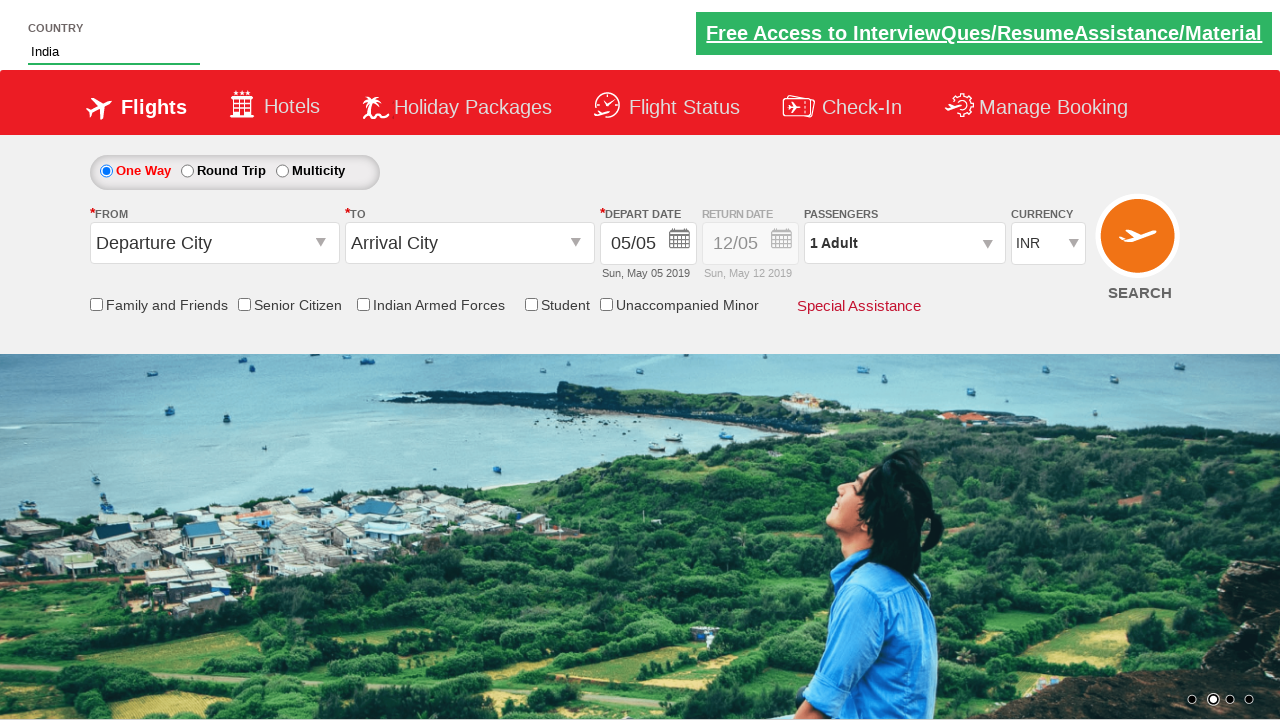

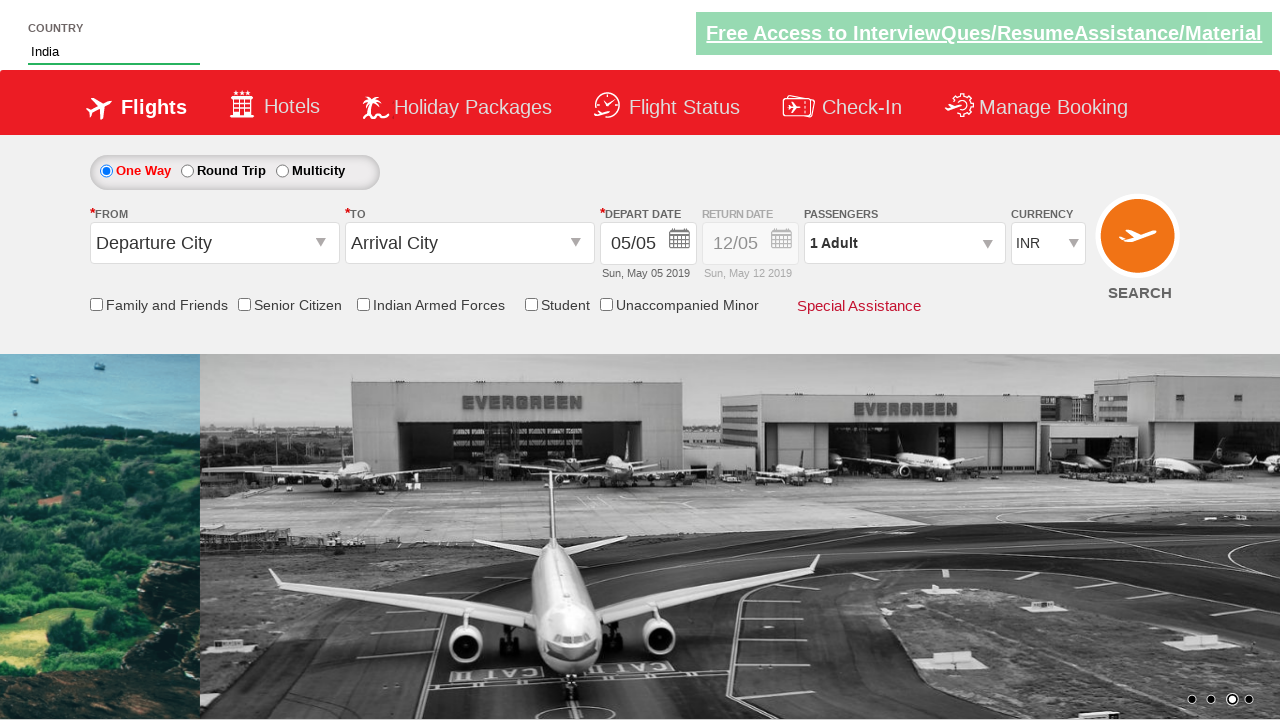